Demonstrates window handling by navigating to a page, maximizing the window, and clicking a link that opens a new window/tab to verify multiple window handles.

Starting URL: https://opensource-demo.orangehrmlive.com/web/index.php/auth/login

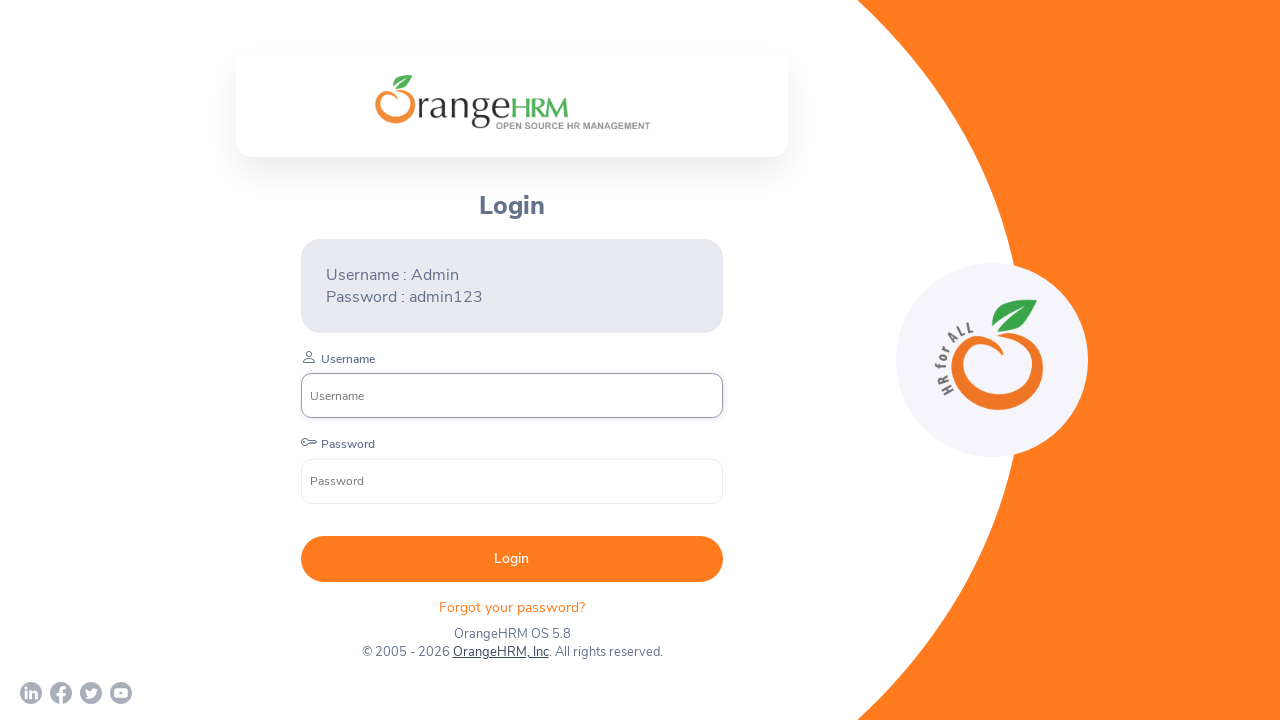

Waited for page to load (networkidle)
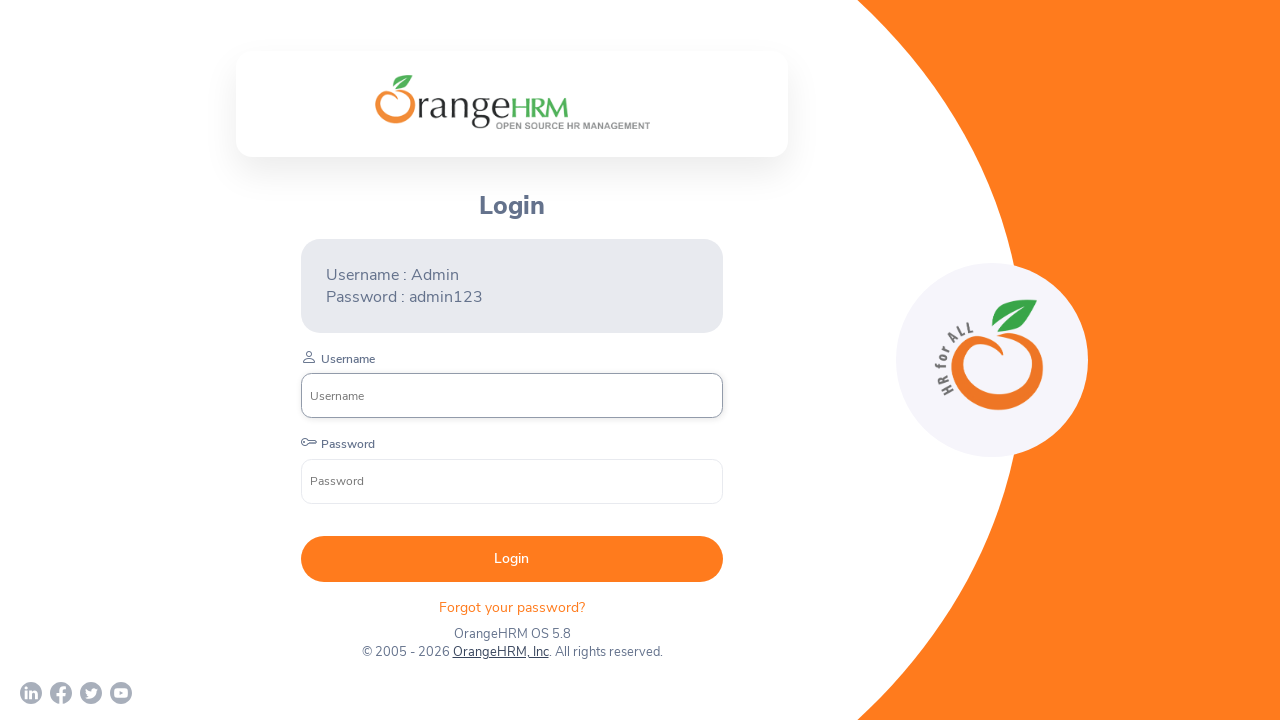

Maximized window by setting viewport to 1920x1080
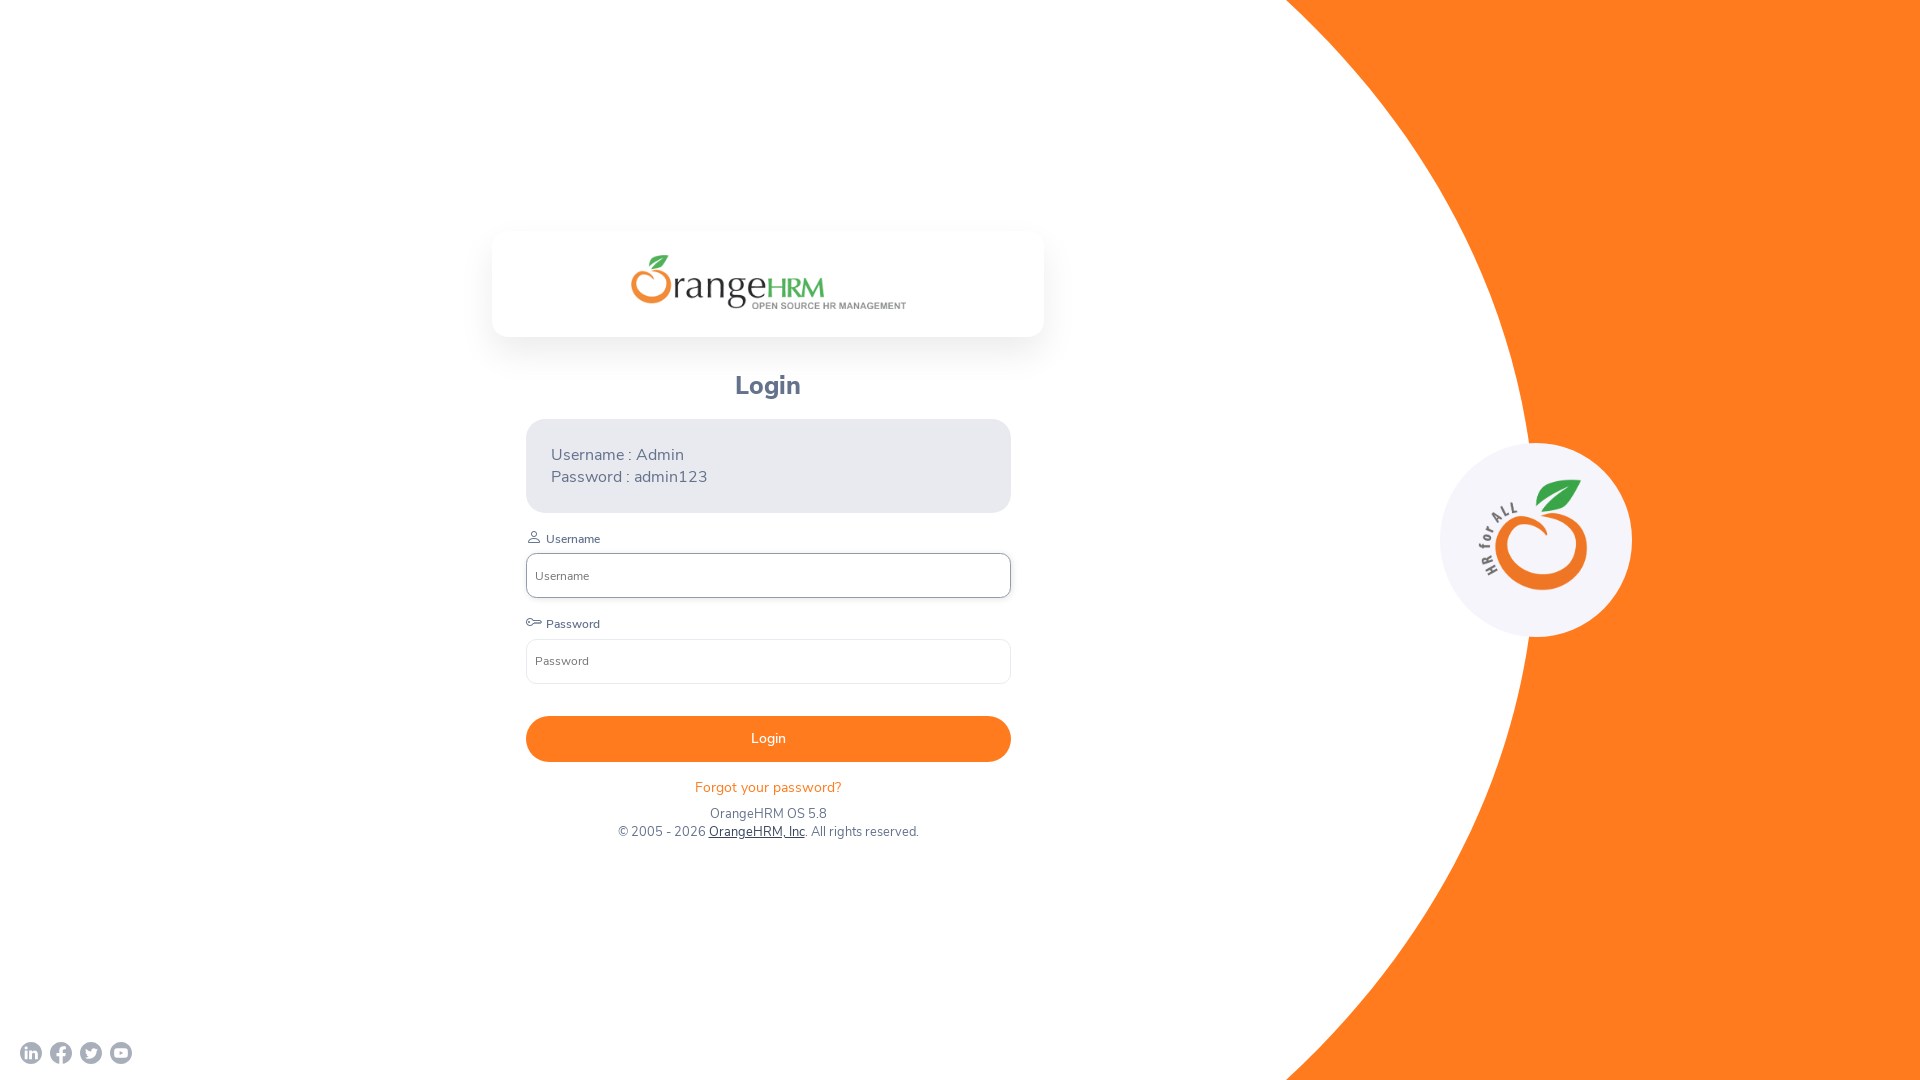

Clicked link that opens a new window/tab at (756, 832) on xpath=//*[@id='app']/div[1]/div/div[1]/div/div[2]/div[3]/div[2]/p[2]/a
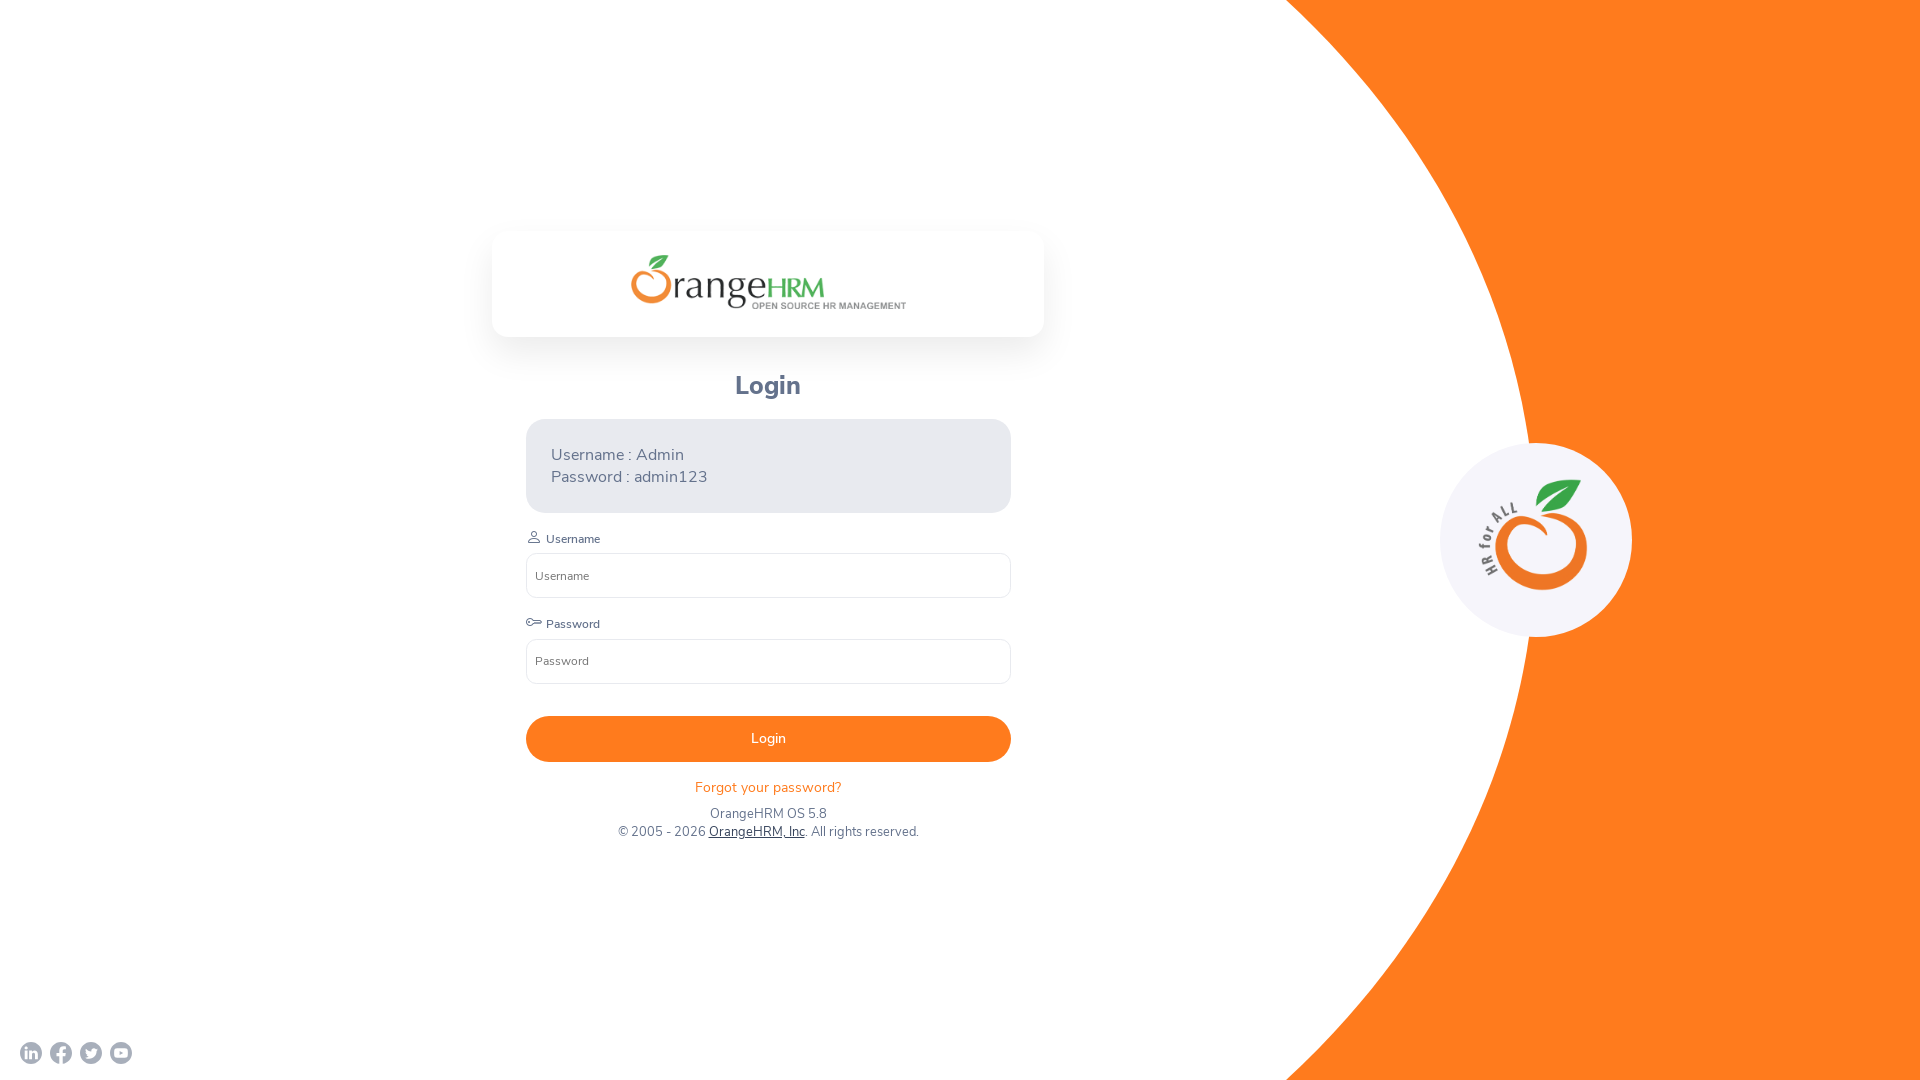

Waited 3 seconds for new window/tab to open
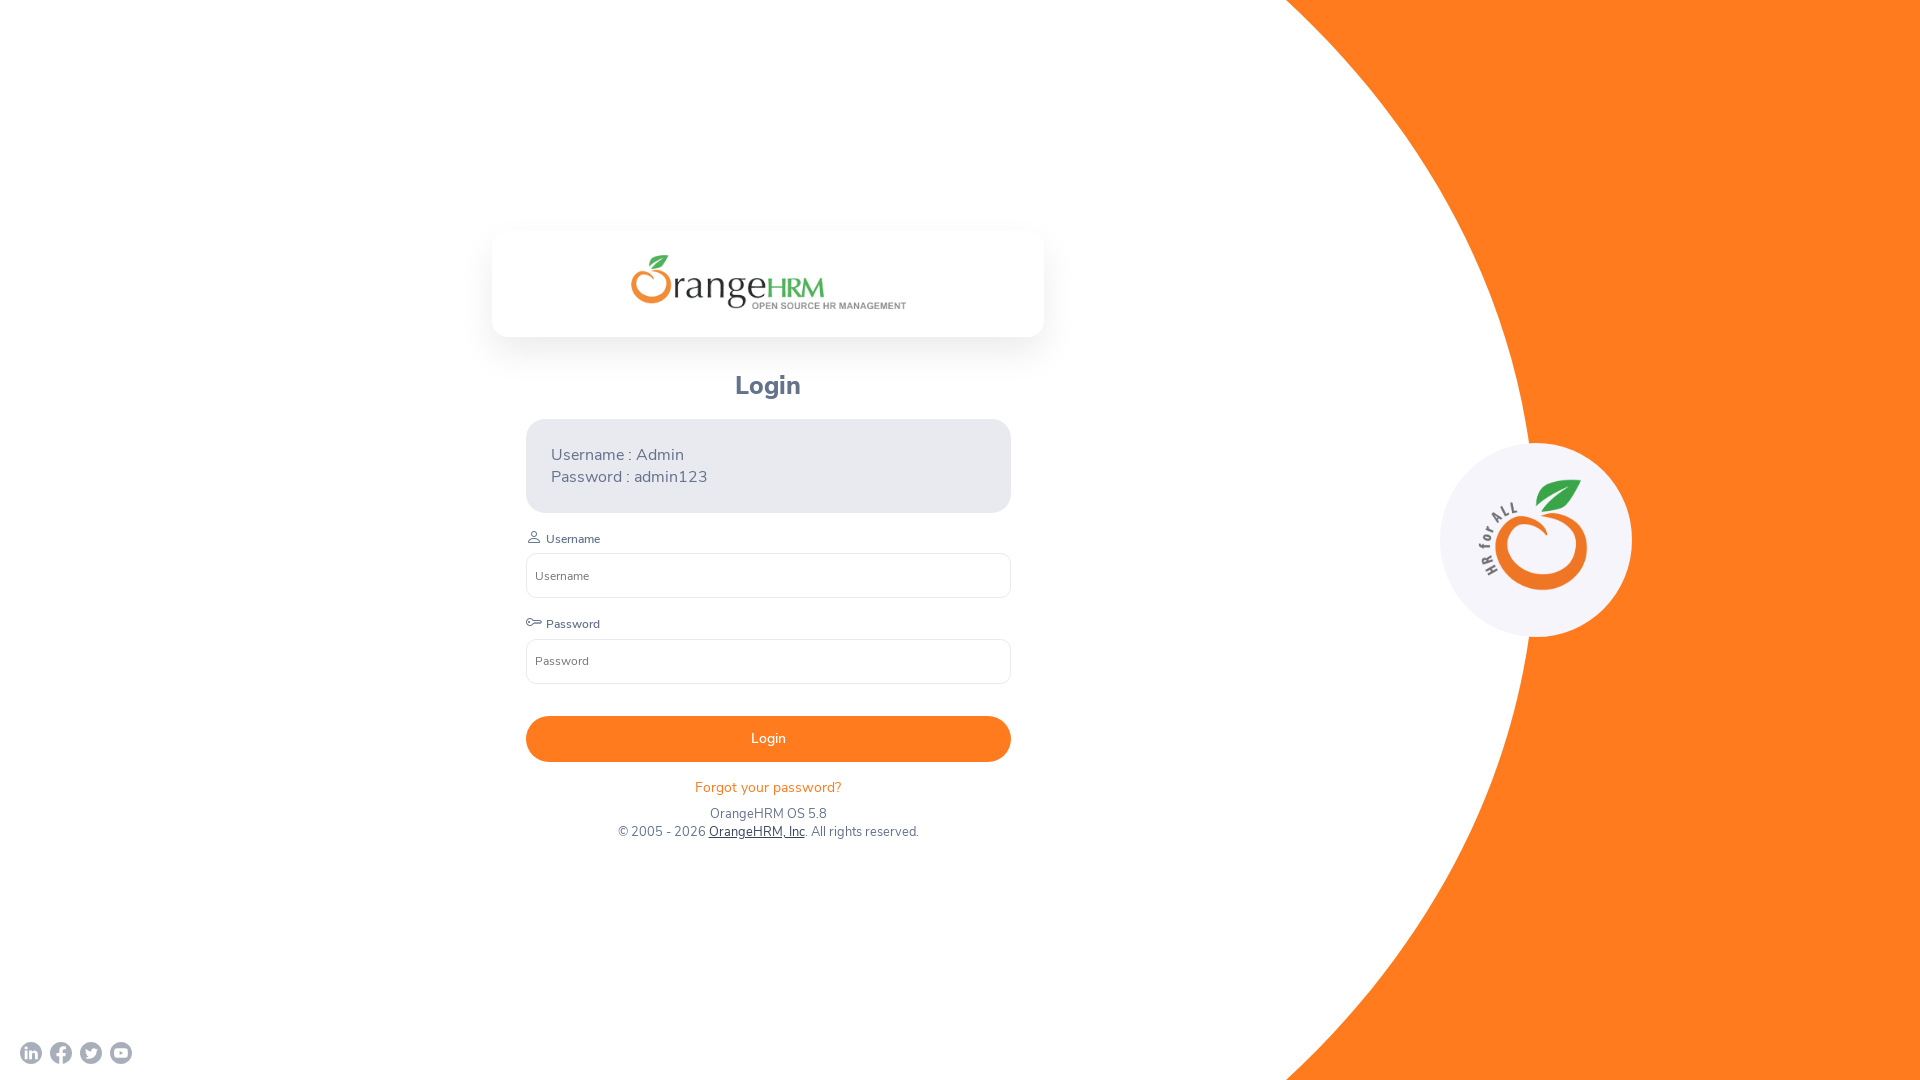

Retrieved all window handles - found 2 windows/tabs
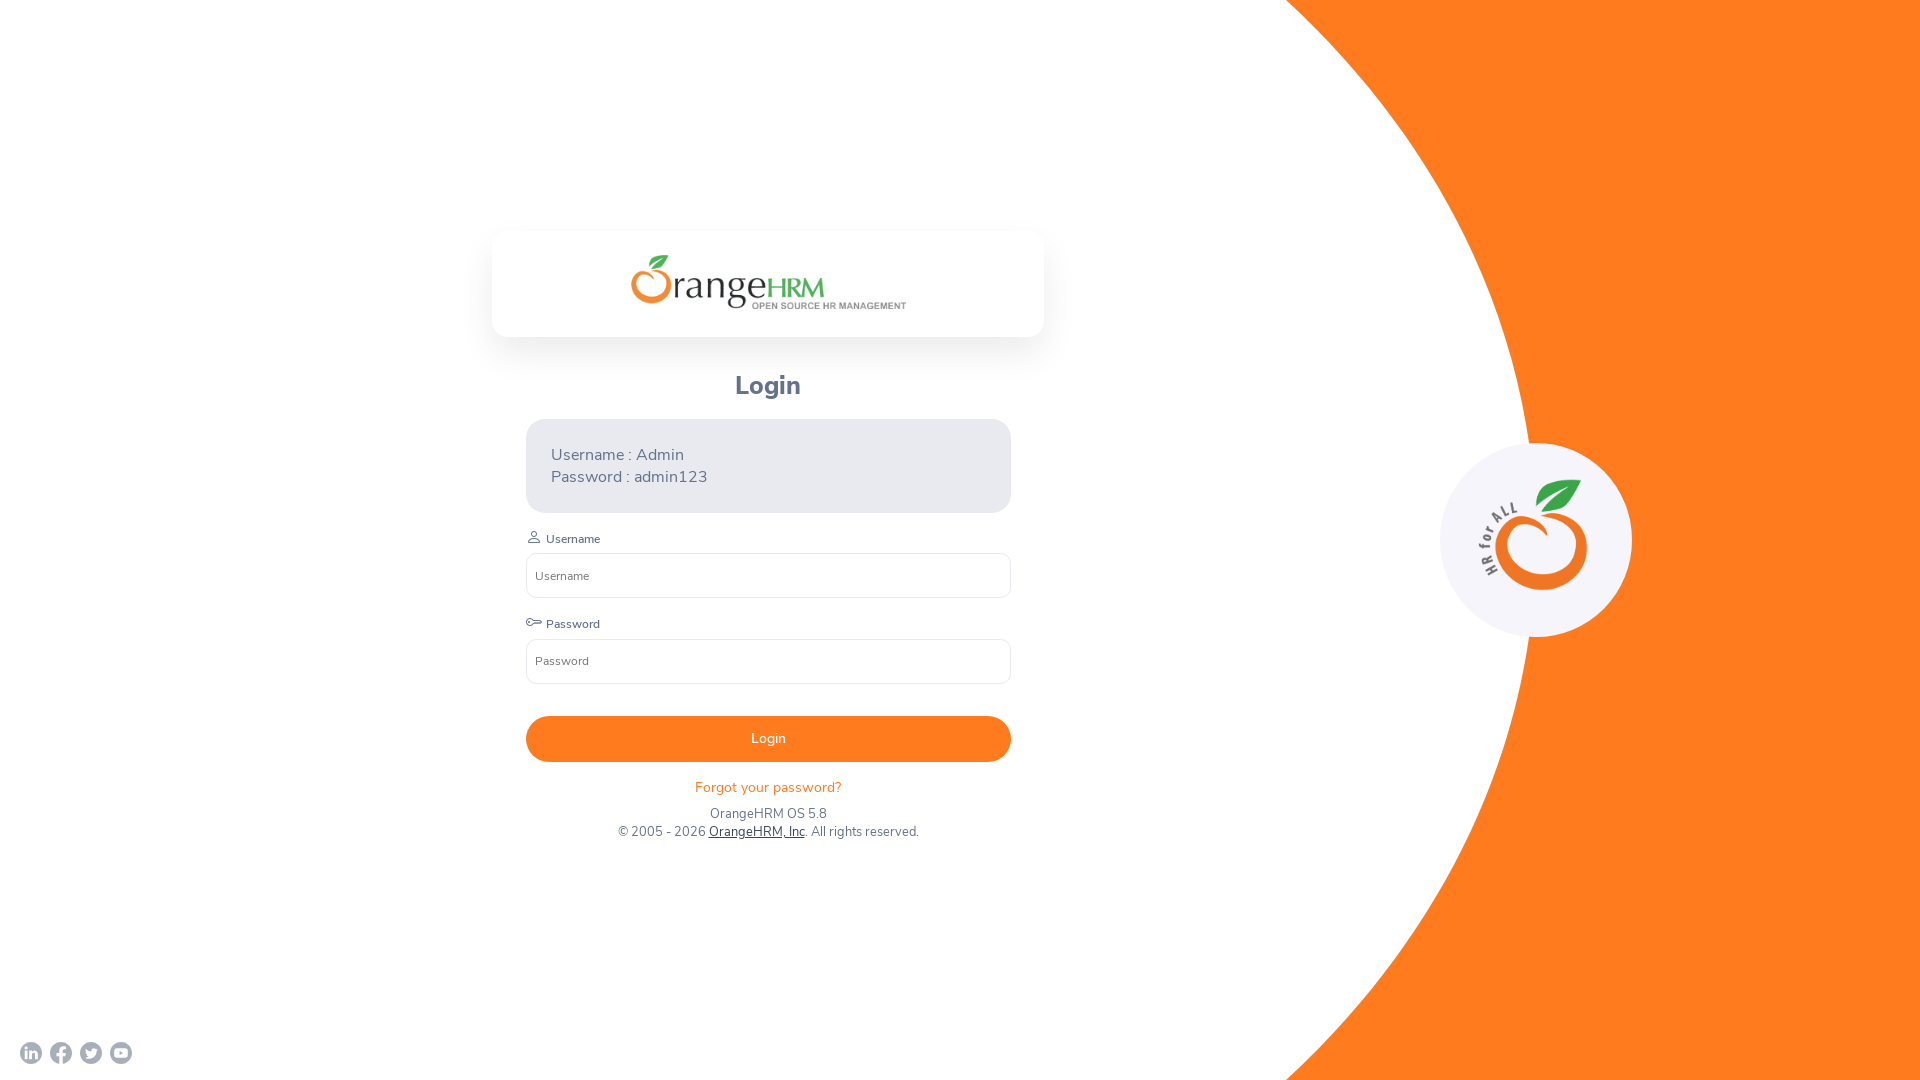

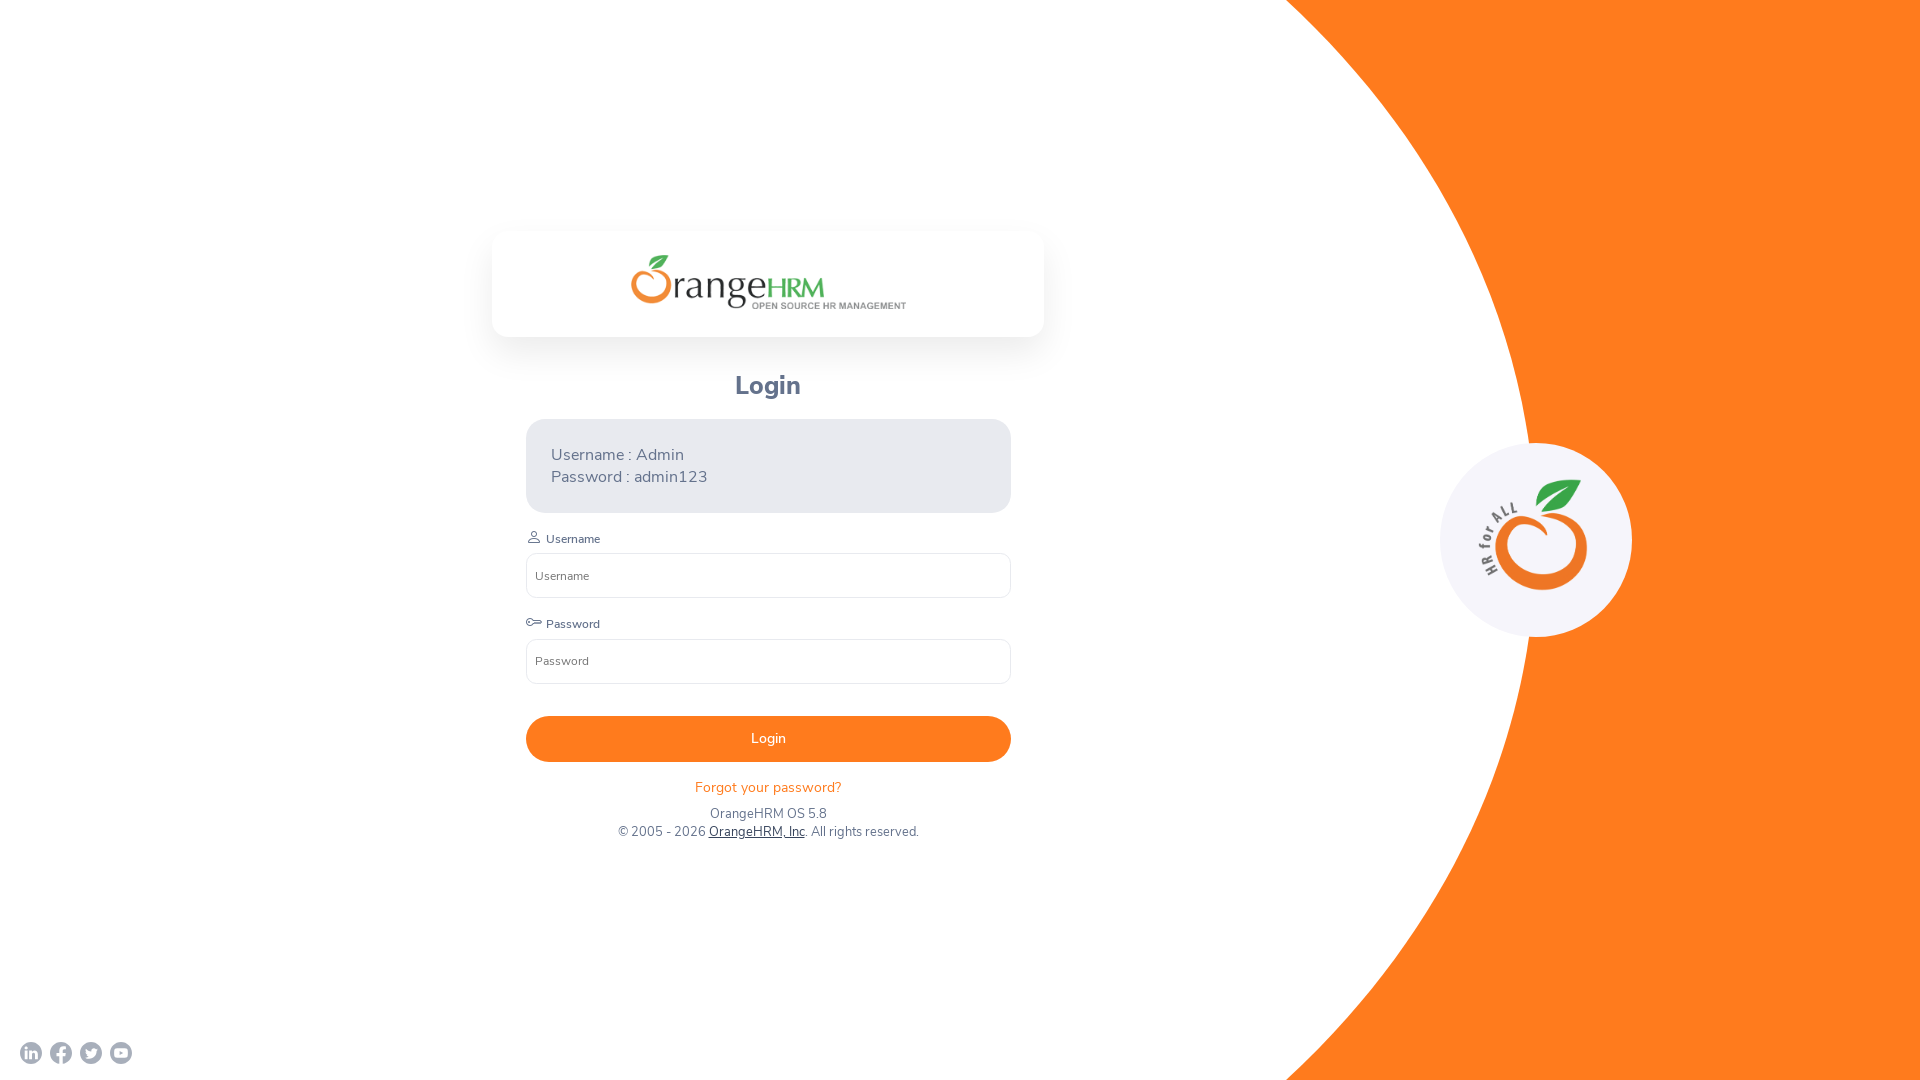